Tests table sorting functionality on a shopping site by navigating to Top Deals, sorting the vegetable table, and verifying the sort order is correct

Starting URL: https://rahulshettyacademy.com/seleniumPractise/#/

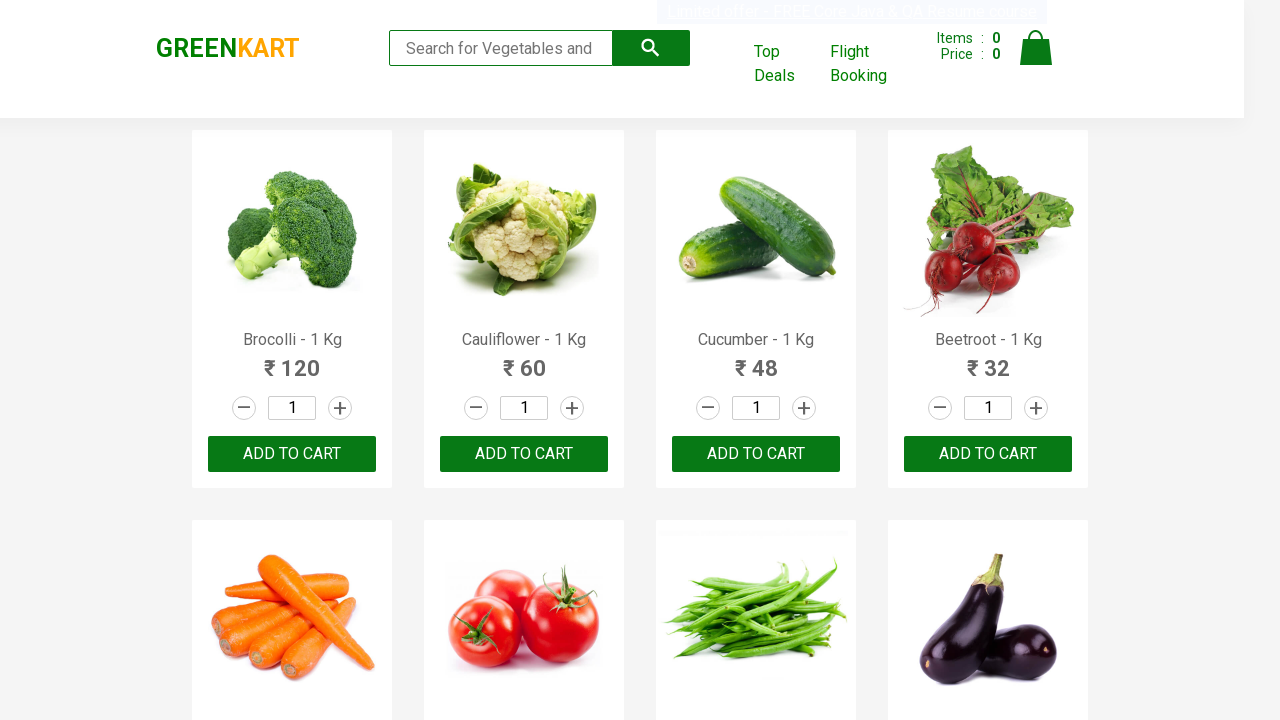

Clicked on Top Deals link to open new window at (787, 64) on xpath=//a[text()='Top Deals']
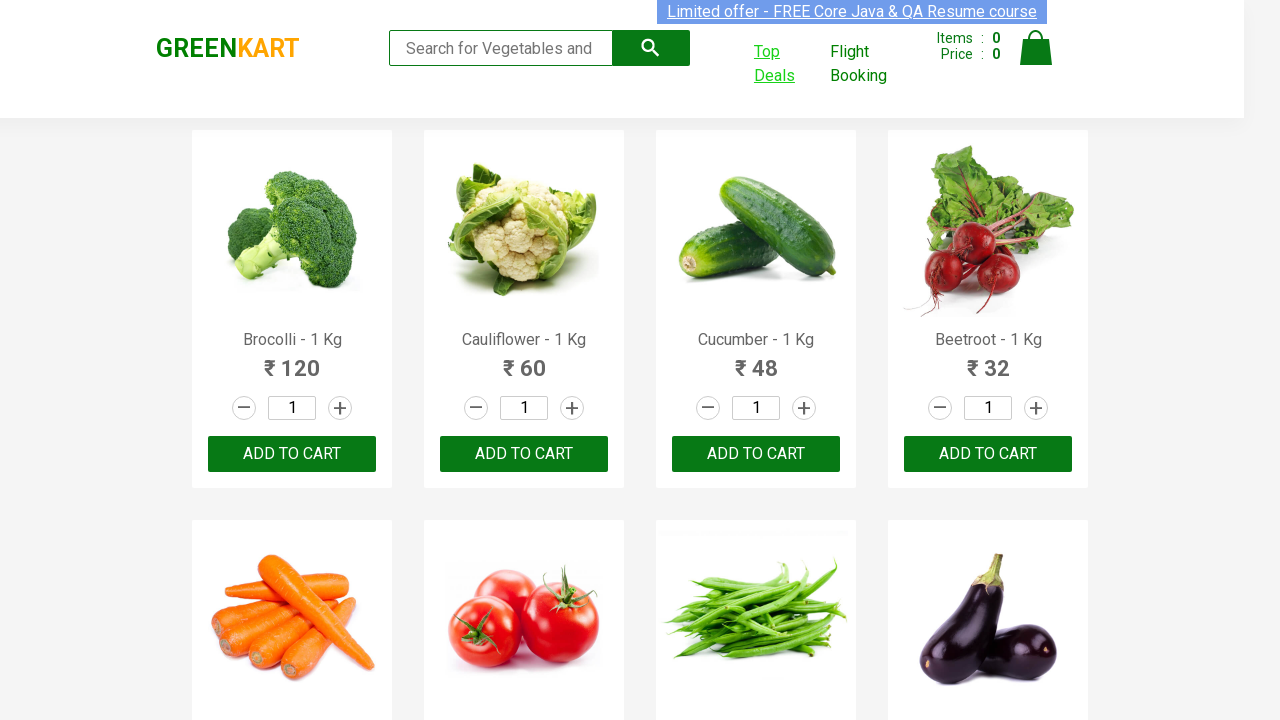

Switched to new tab/window opened by Top Deals
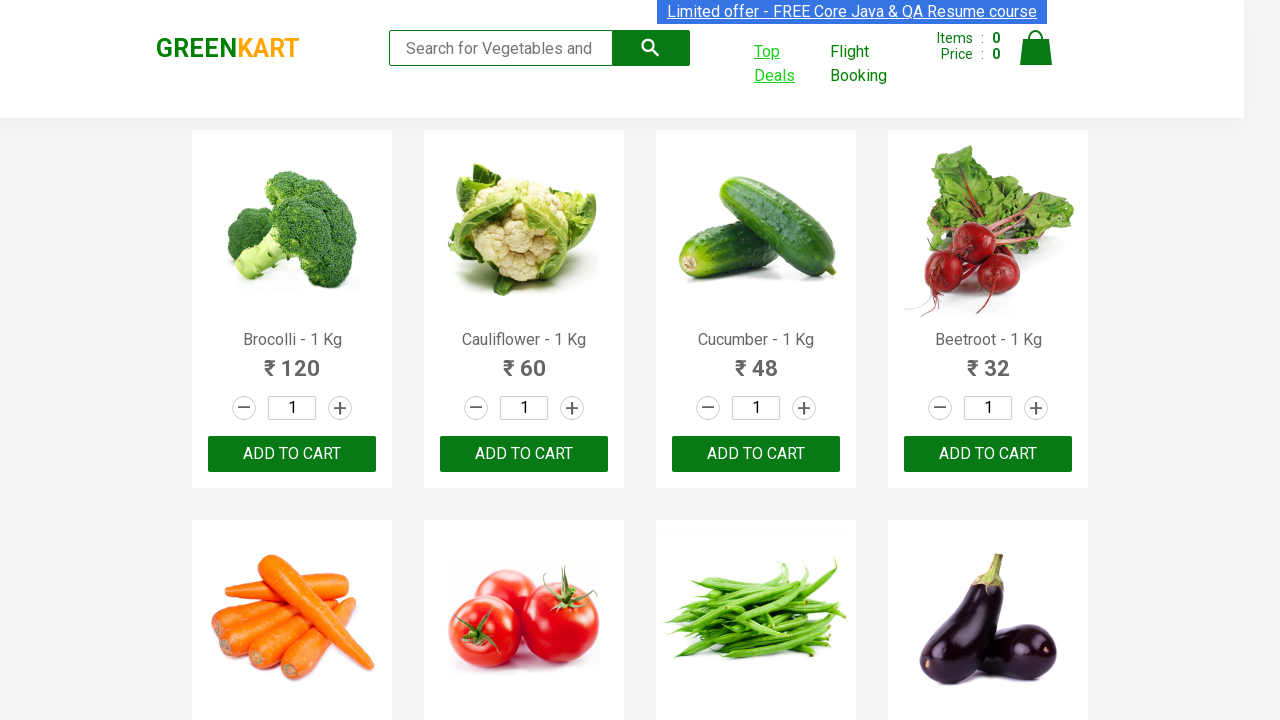

New page fully loaded
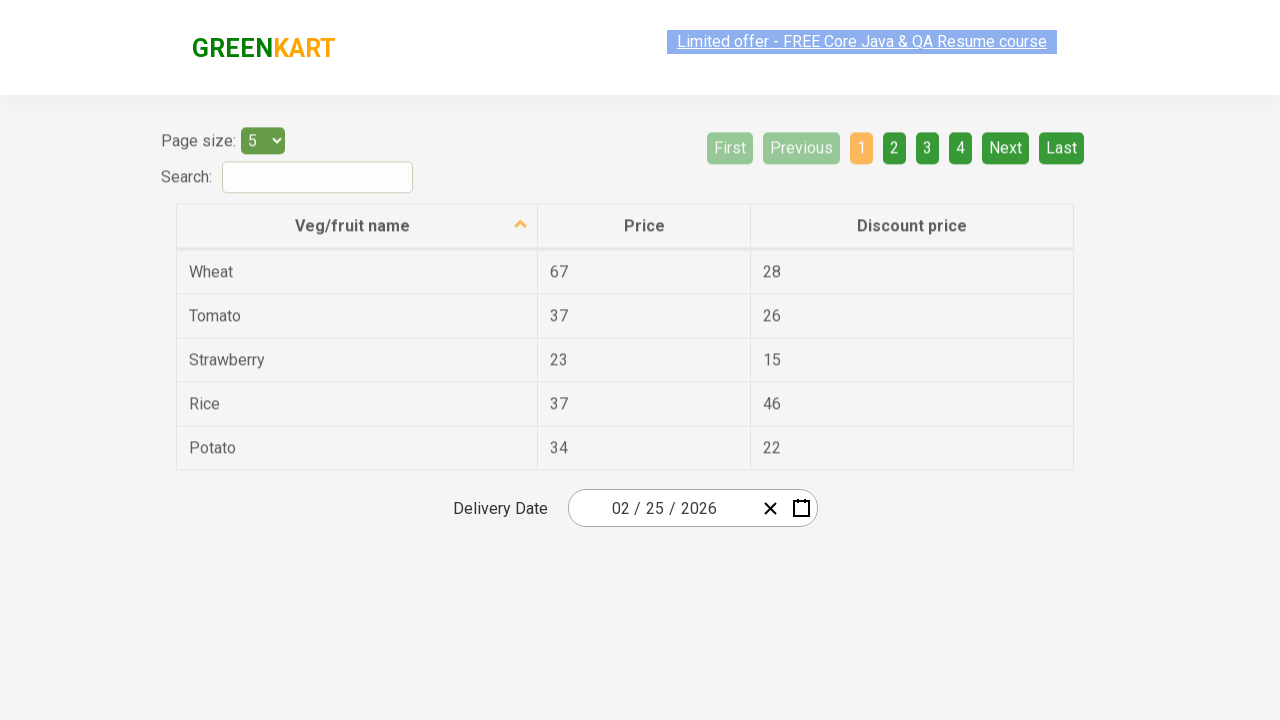

Retrieved unsorted vegetable list with 5 items
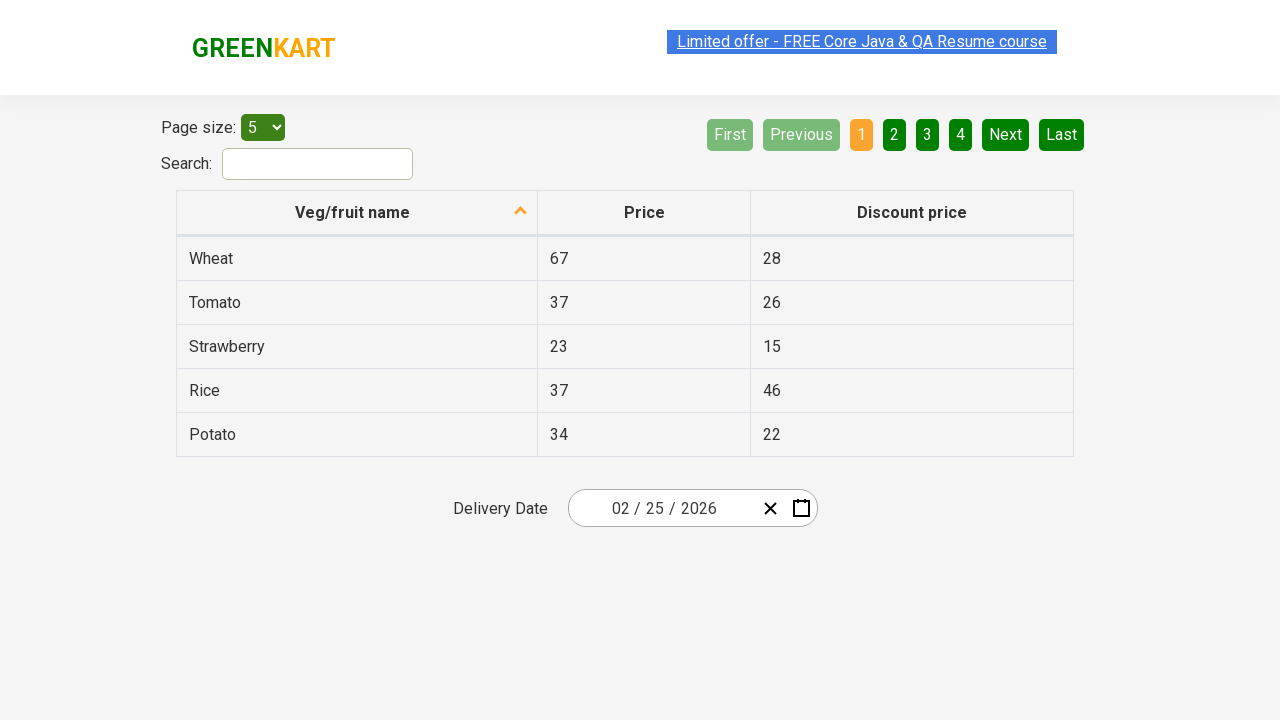

Clicked table header to sort vegetables alphabetically at (357, 213) on .table.table-bordered th:nth-child(1)
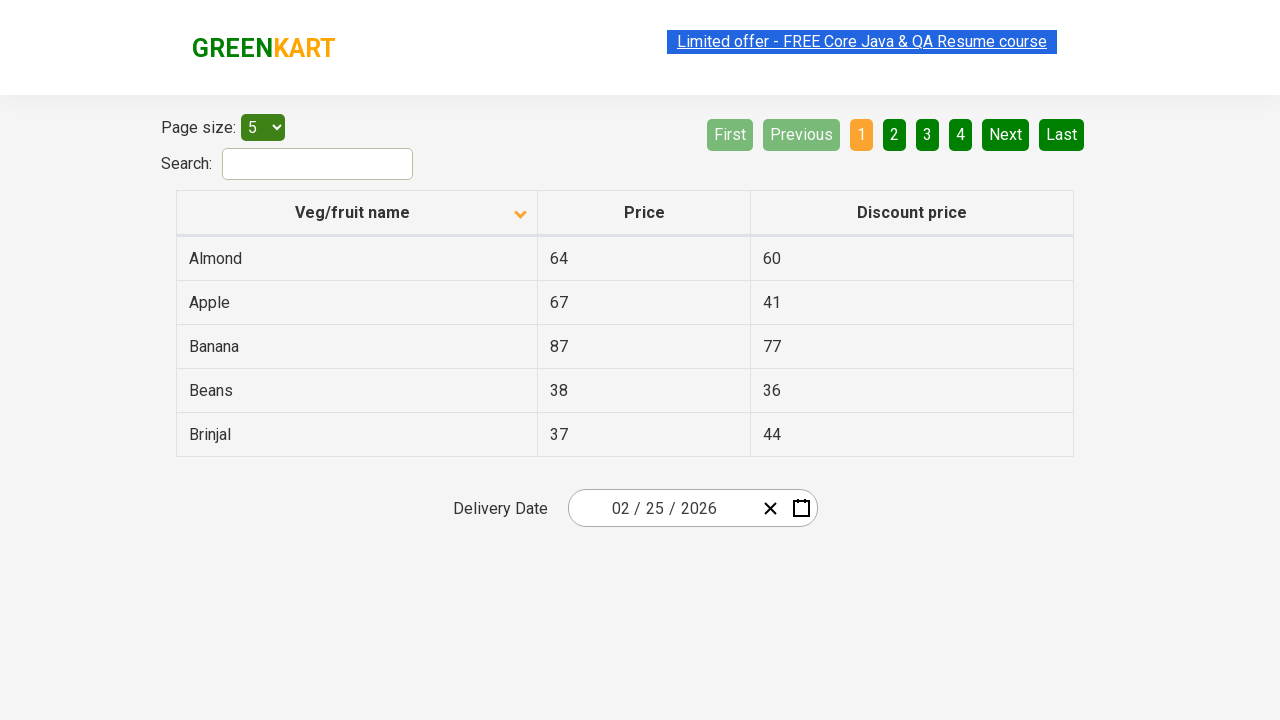

Retrieved sorted vegetable list from UI with 5 items
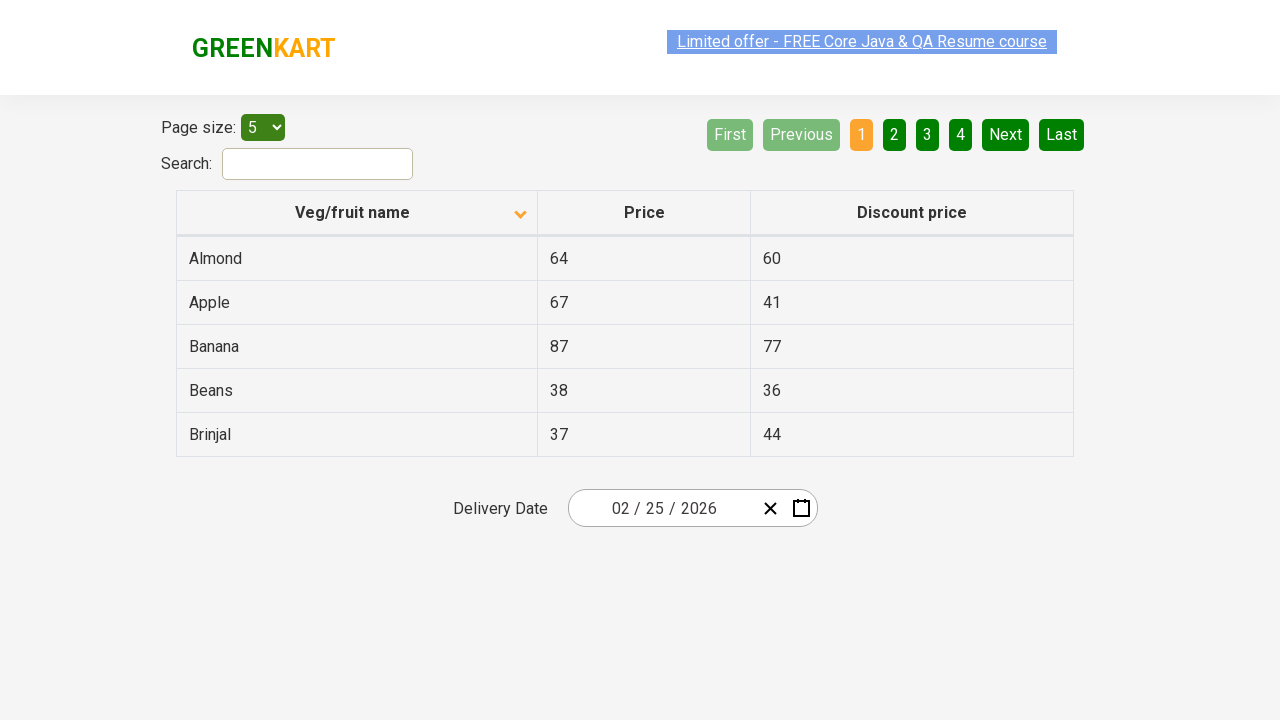

Generated expected alphabetically sorted list
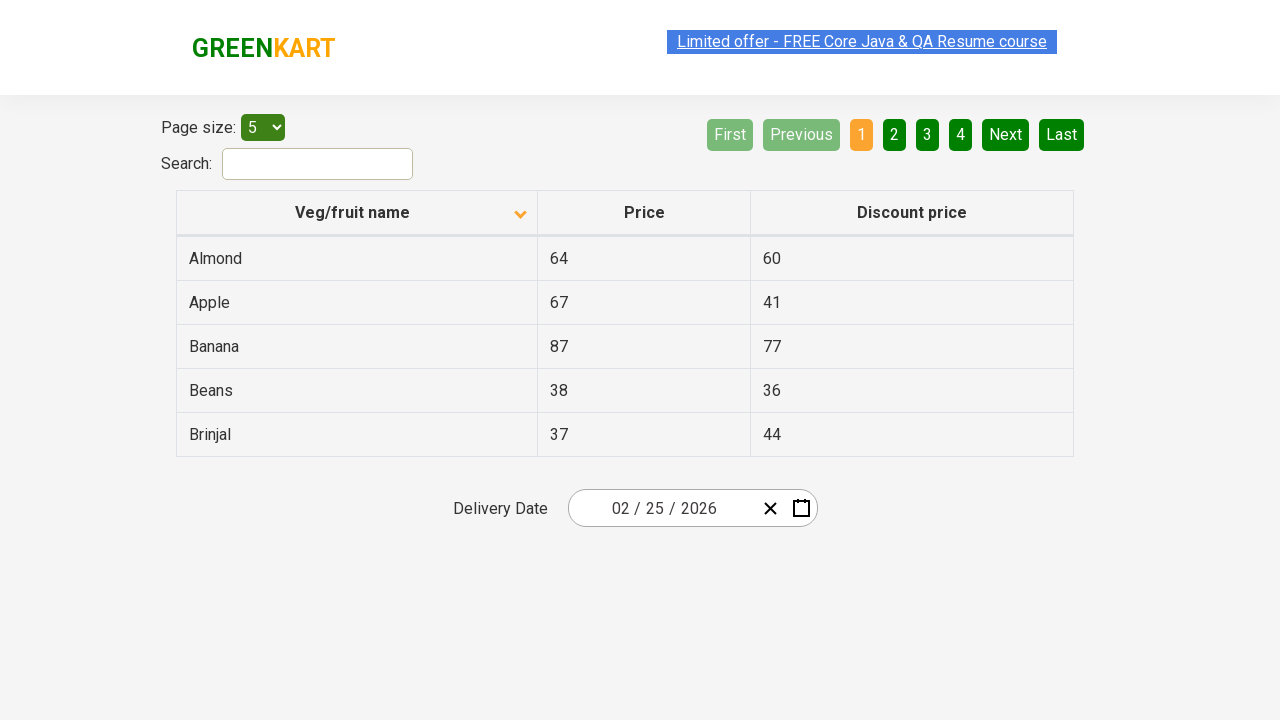

Verified table is sorted correctly - assertion passed
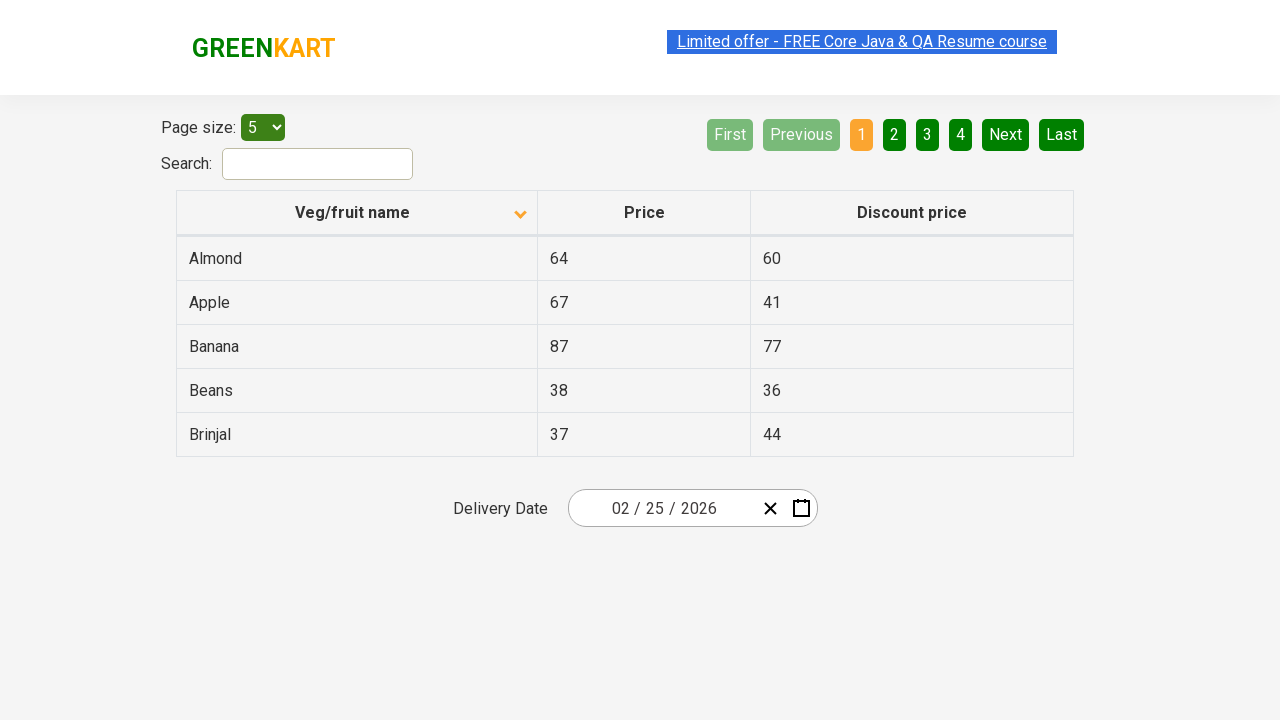

Located Beans row in the sorted table
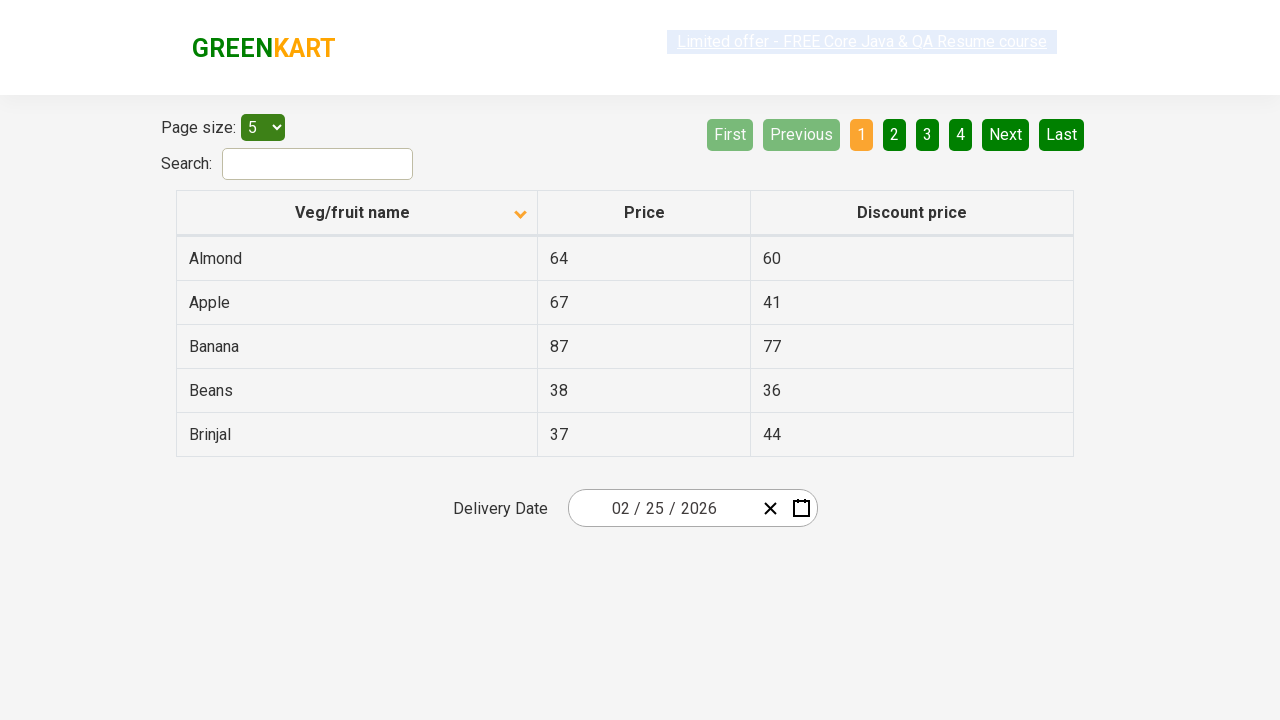

Found price of Beans: 38
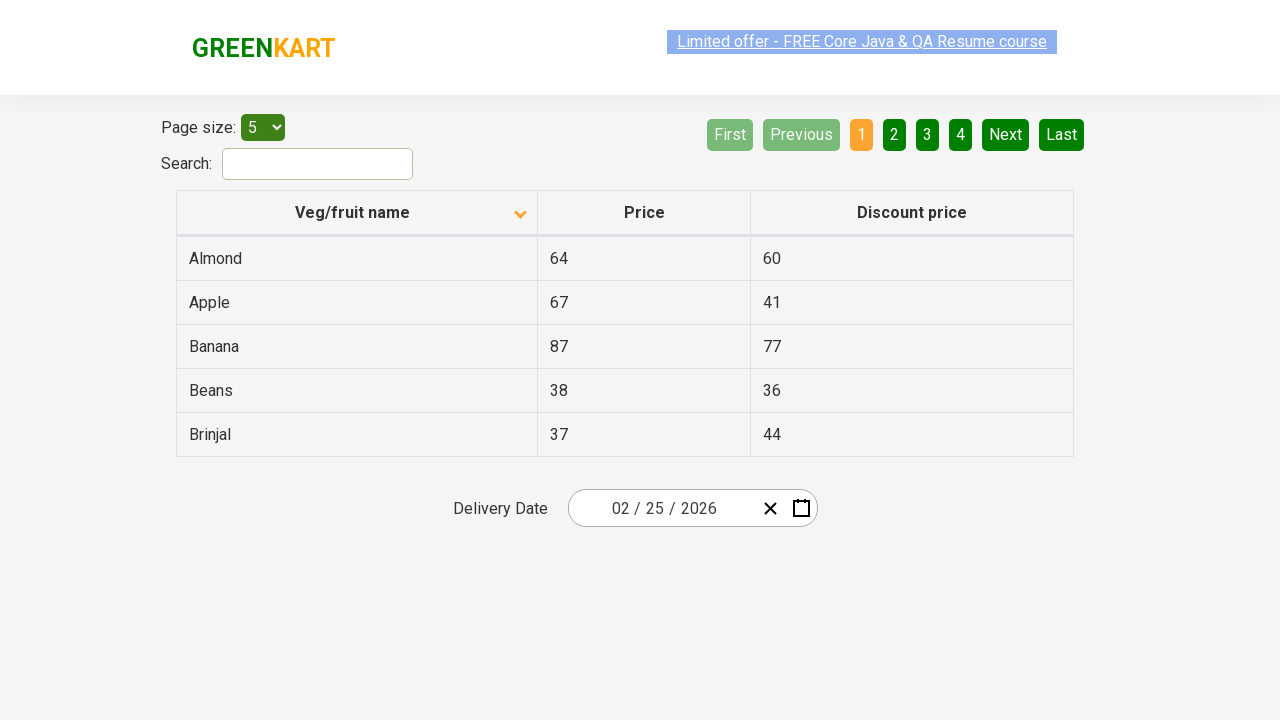

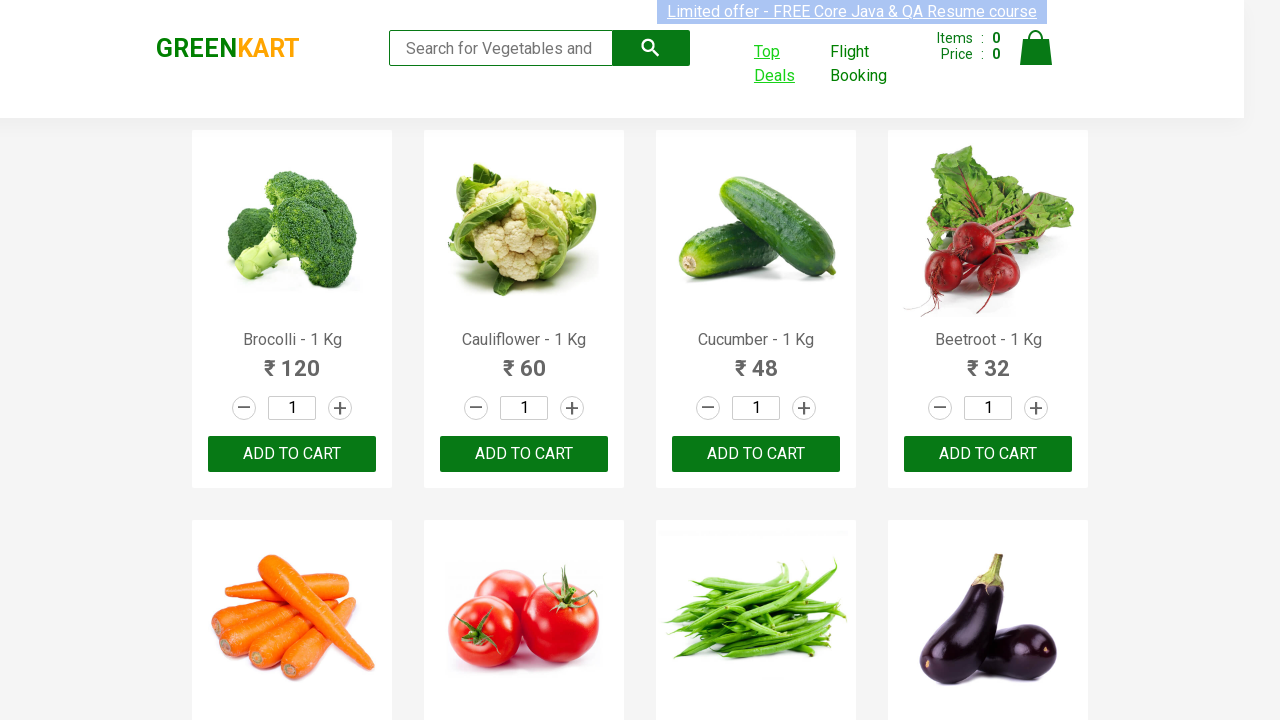